Navigates to Axis Bank website and verifies the page loads by checking the title and URL are accessible.

Starting URL: https://www.axisbank.com

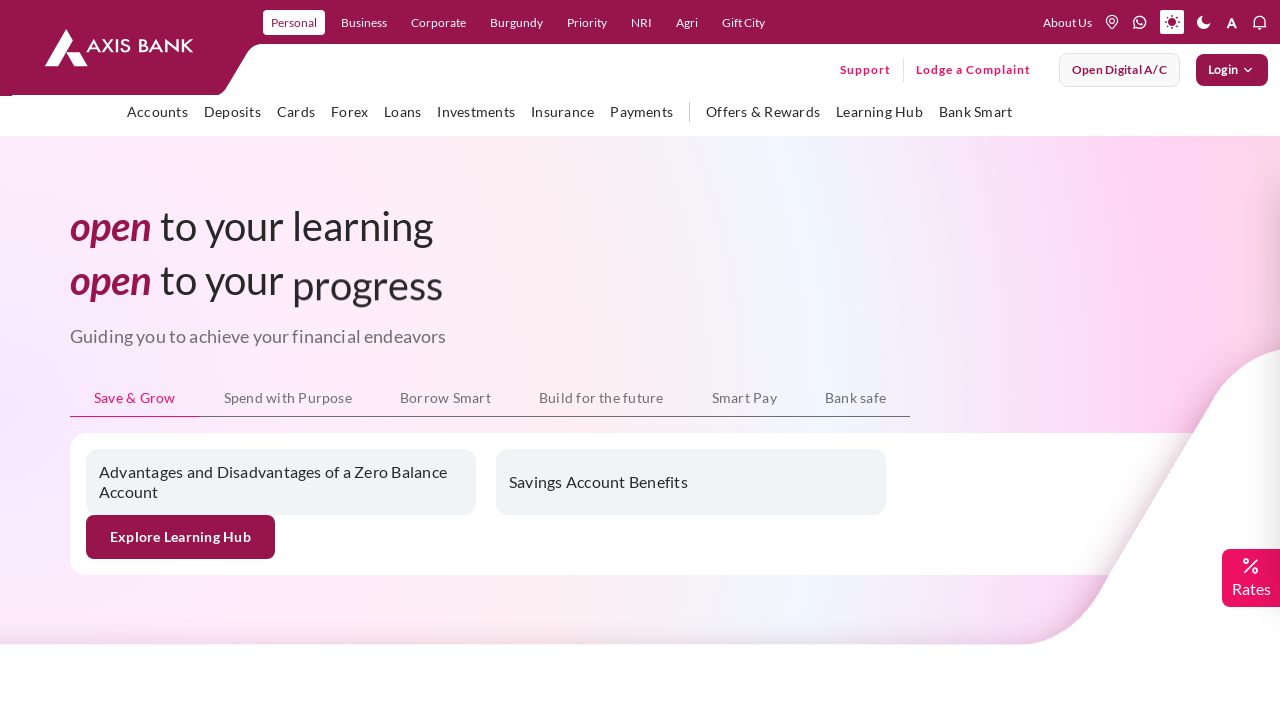

Waited for page DOM to fully load
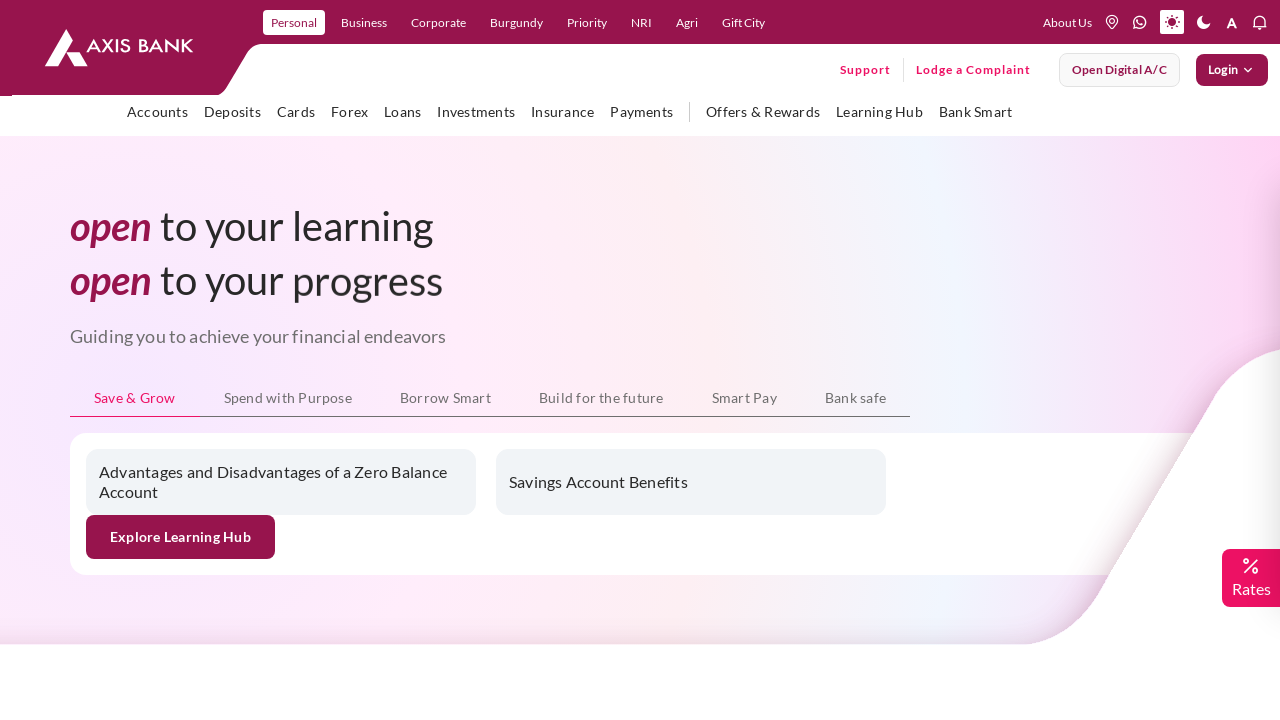

Retrieved page title: Personal Banking | Internet Banking | Corporate, NRI Banking Services Online - Axis Bank
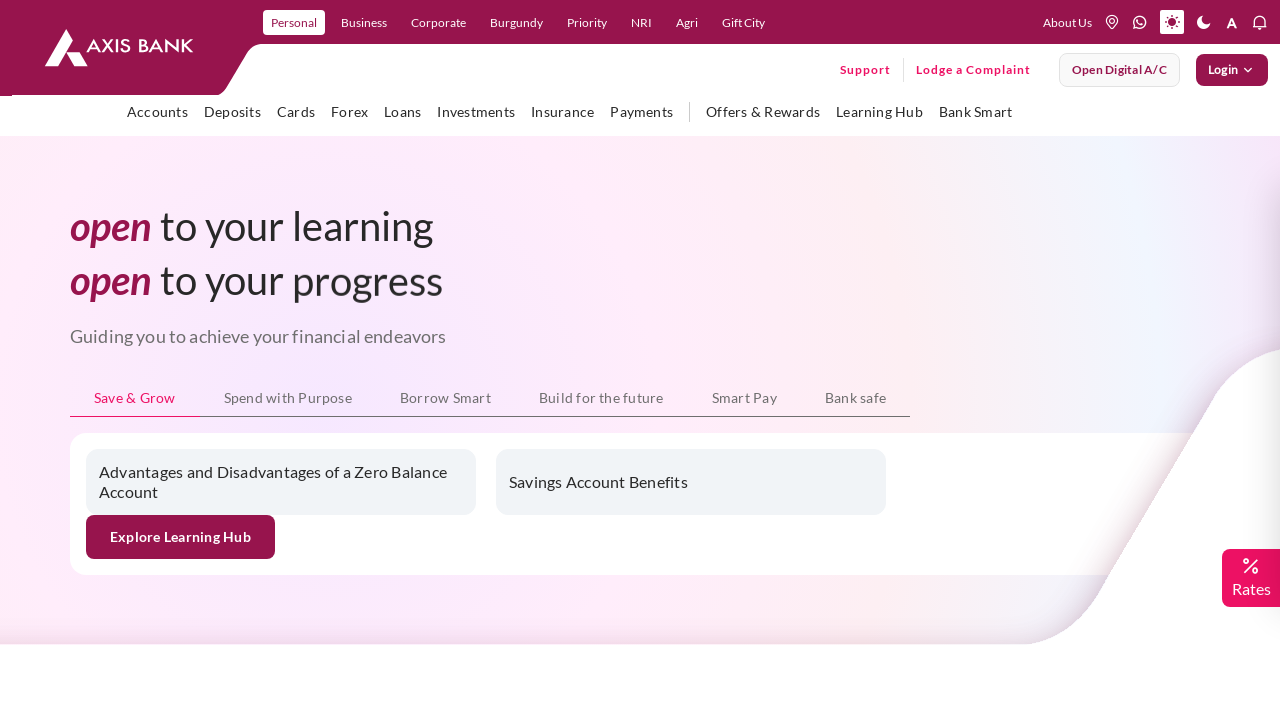

Retrieved current URL: https://www.axis.bank.in/
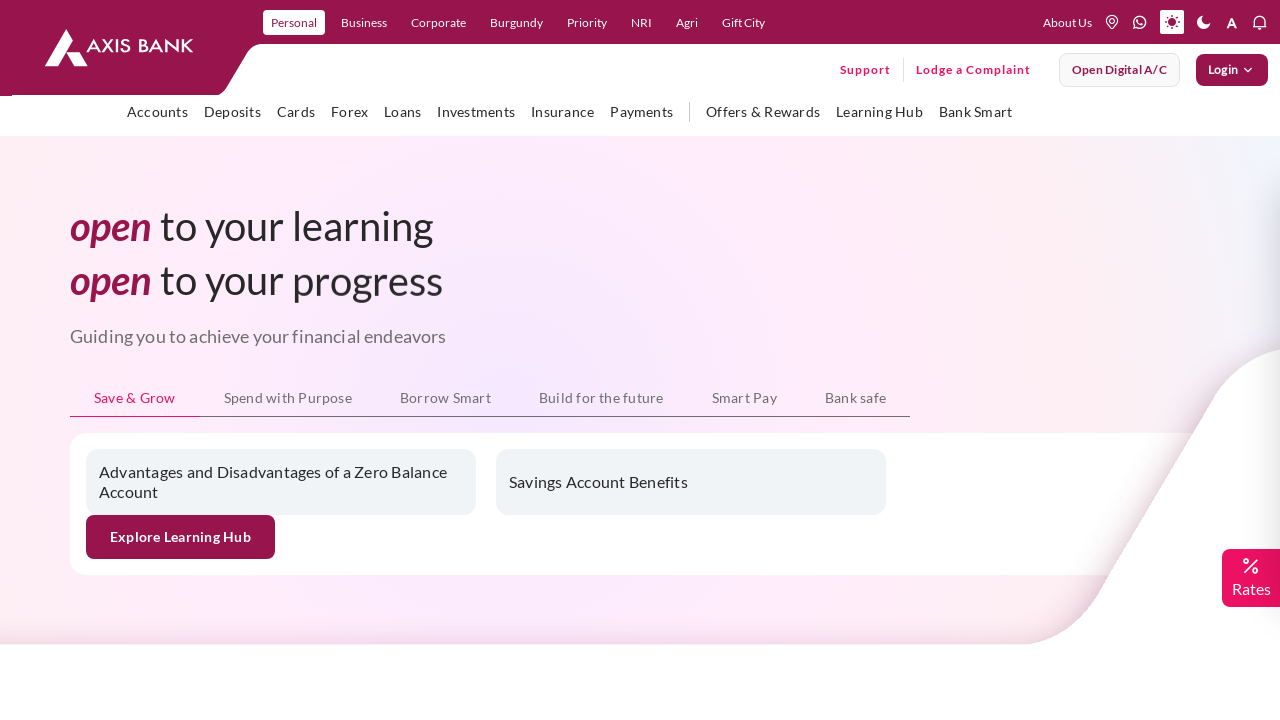

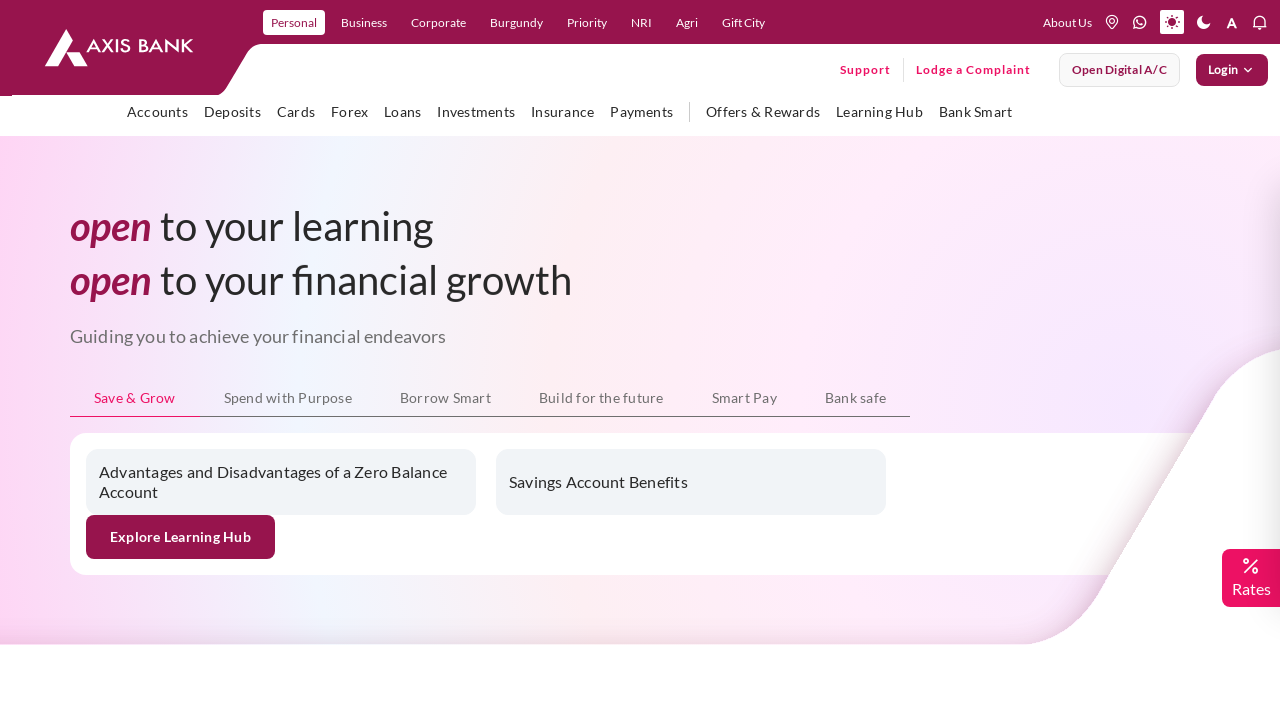